Tests dynamic loading by clicking start button and waiting for the "Hello World!" text to become visible

Starting URL: https://automationfc.github.io/dynamic-loading/

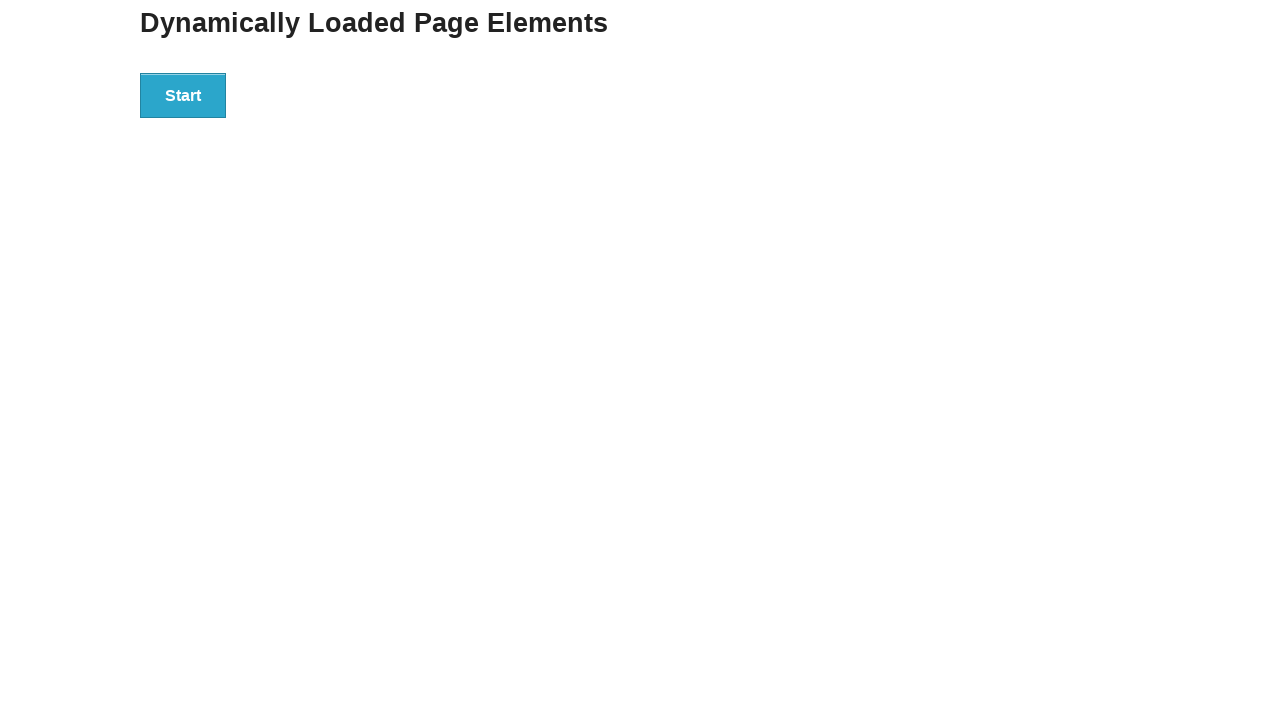

Waited for start button to be clickable
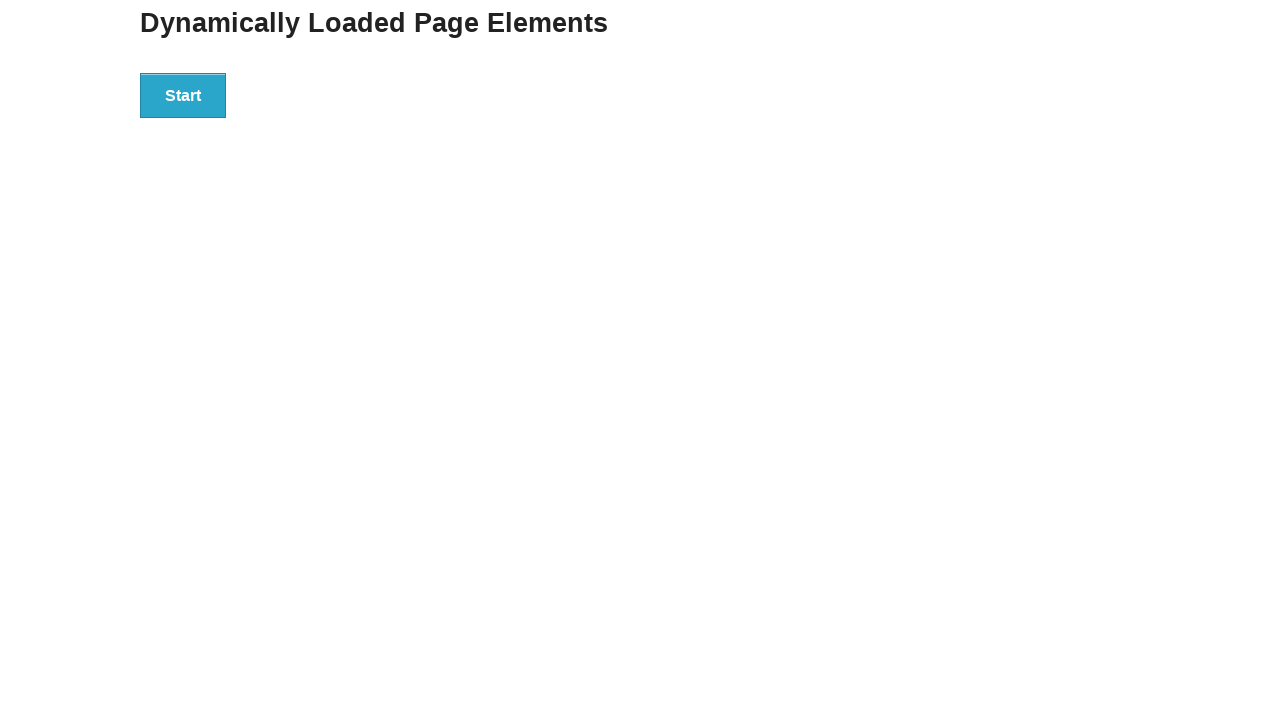

Clicked start button to initiate dynamic loading at (183, 95) on div#start button
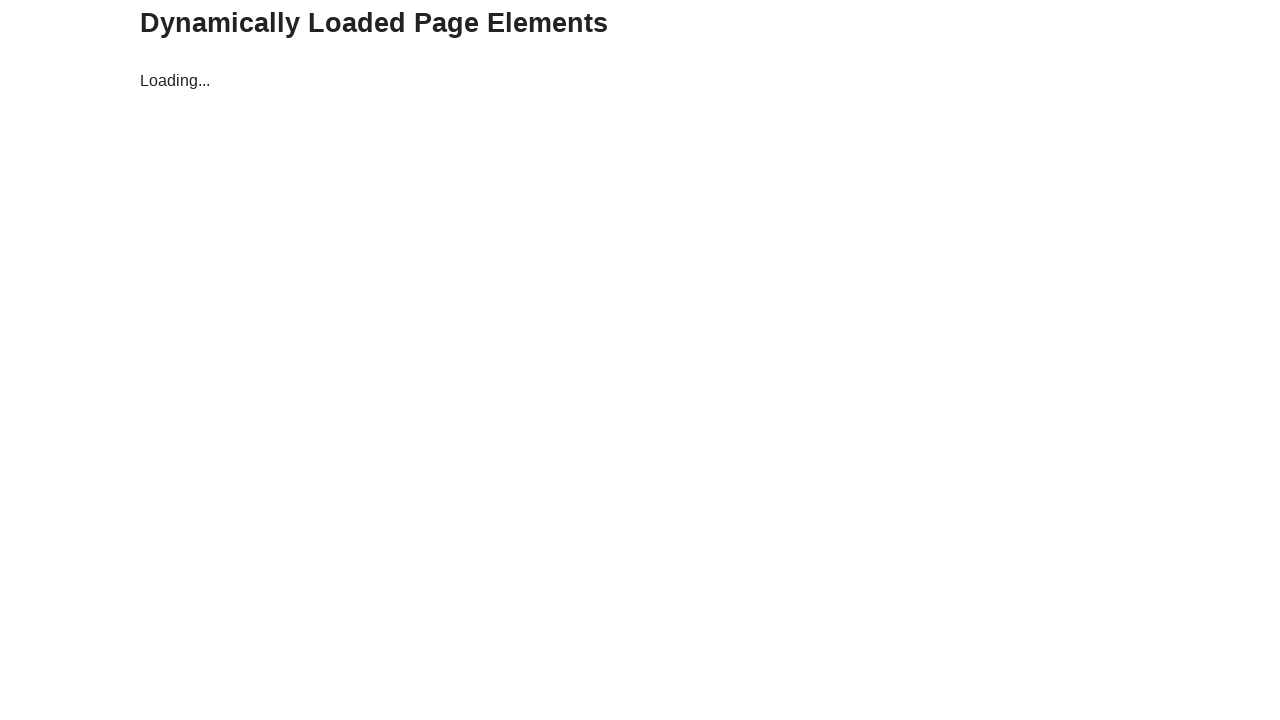

Waited for 'Hello World!' text to become visible
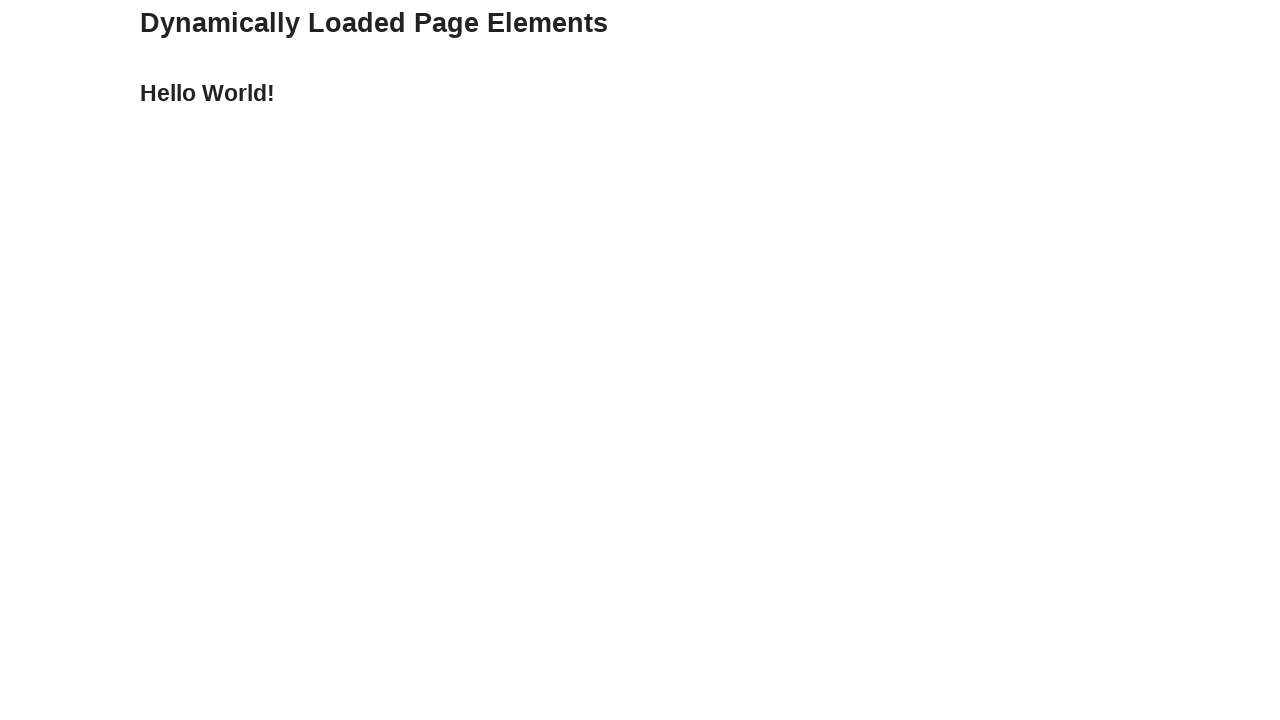

Verified 'Hello World!' text content matches expected value
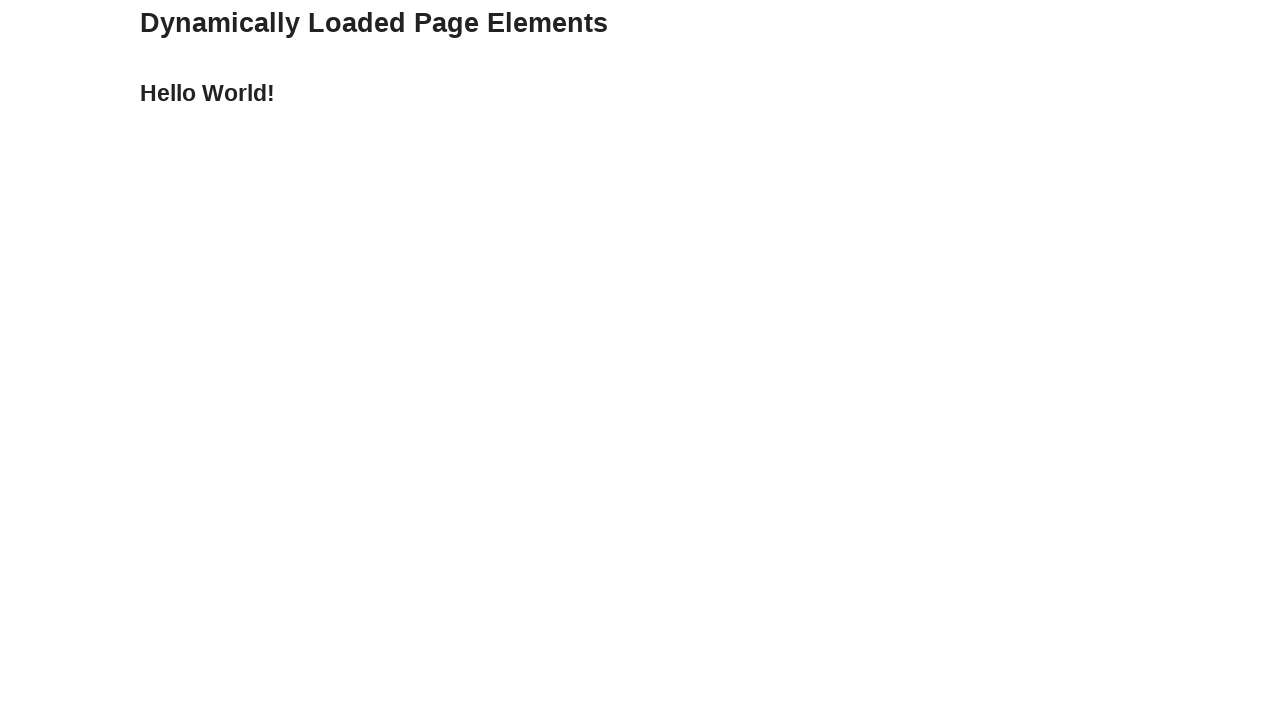

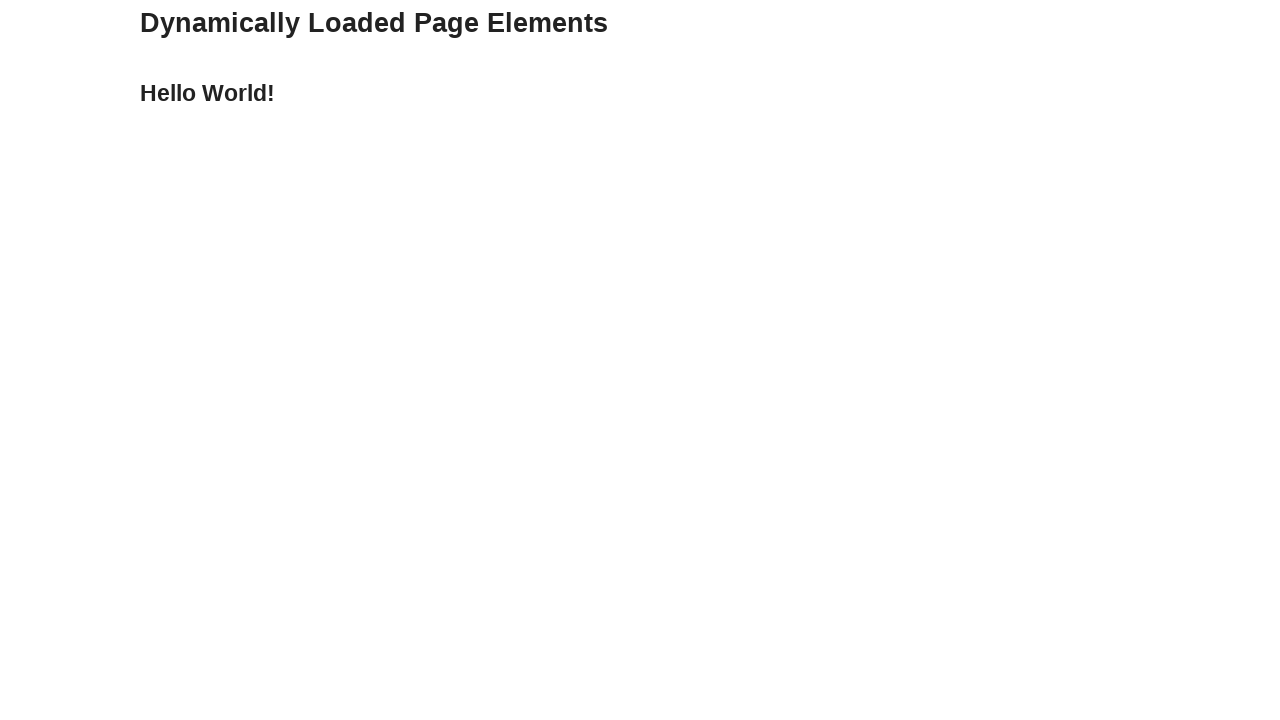